Automates filling out the DemoQA Practice Form including personal details, gender selection, date of birth, subjects, hobbies, file upload, state/city dropdowns, and form submission

Starting URL: https://demoqa.com/automation-practice-form

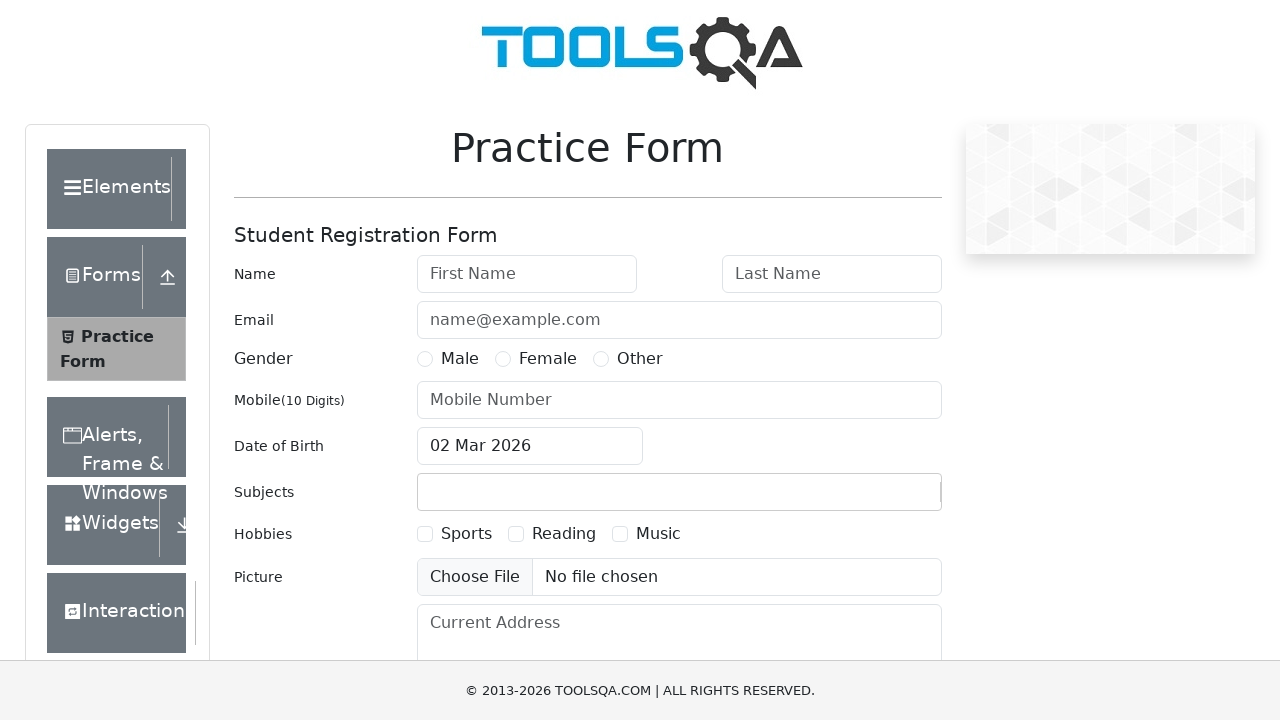

Filled first name field with 'Michael' on #firstName
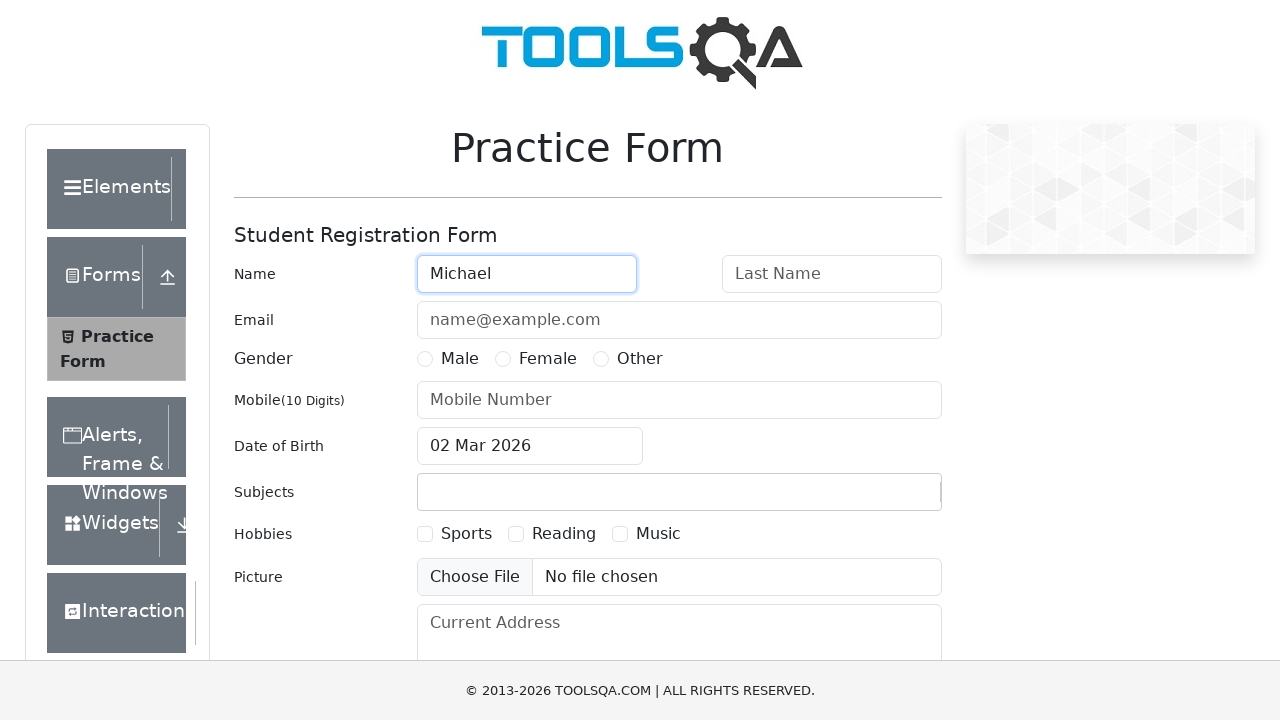

Filled last name field with 'Johnson' on #lastName
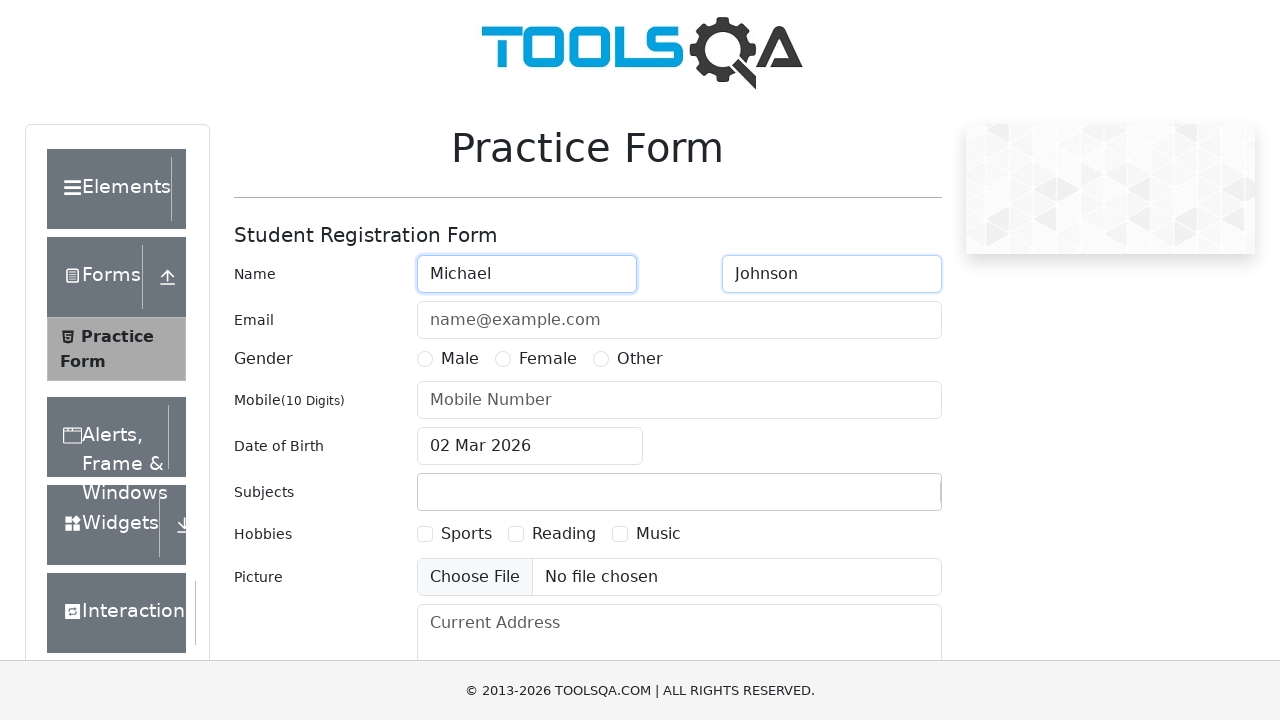

Filled email field with 'michael.johnson@testmail.com' on #userEmail
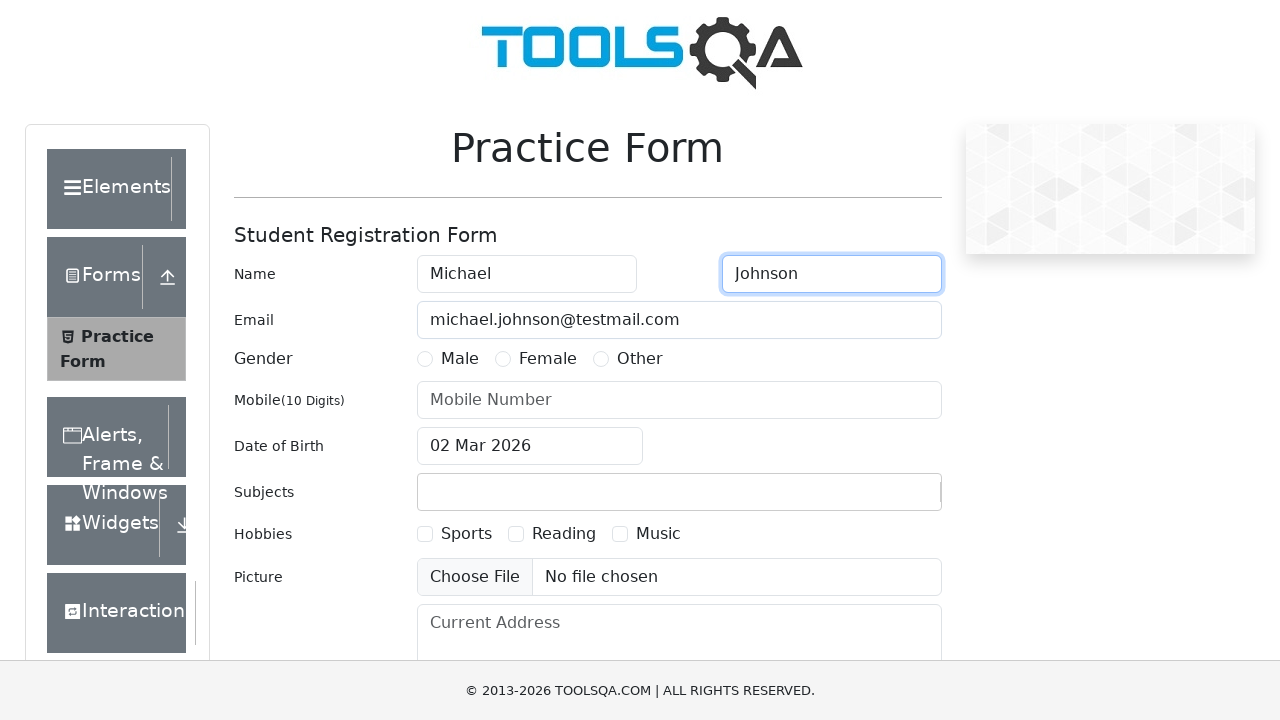

Selected Male gender option at (460, 359) on label[for='gender-radio-1']
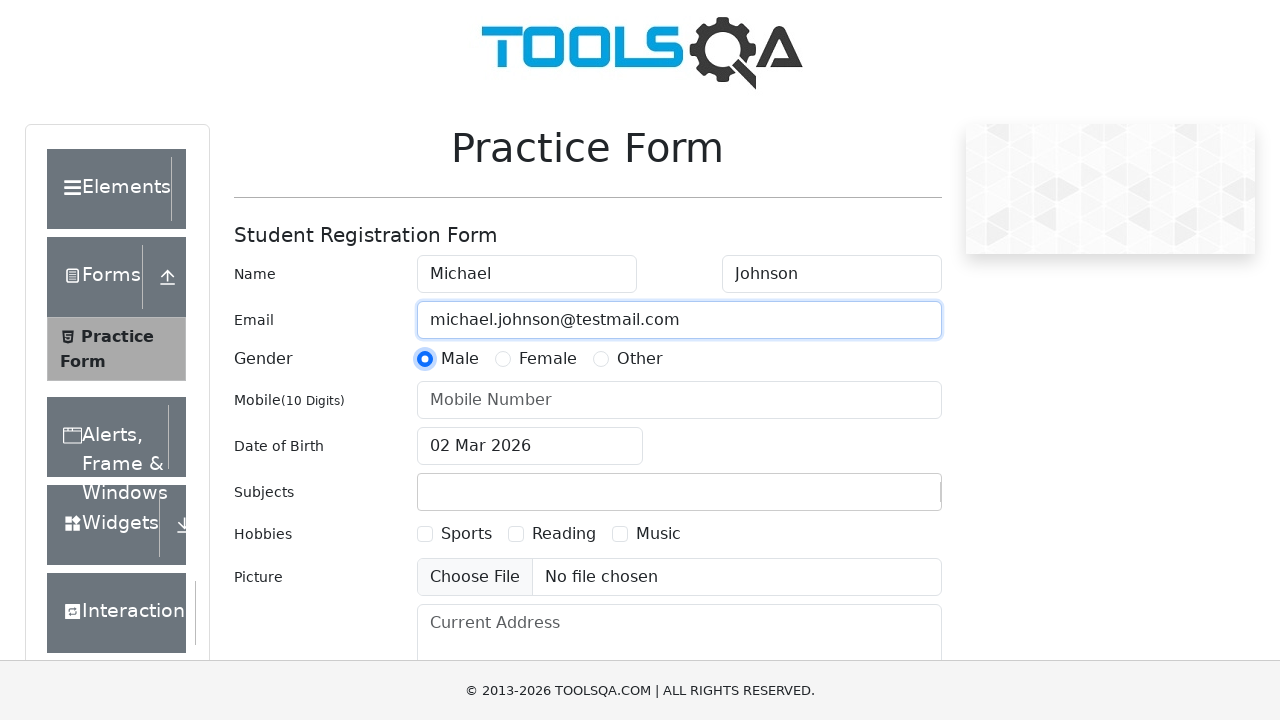

Filled mobile number field with '9876543210' on #userNumber
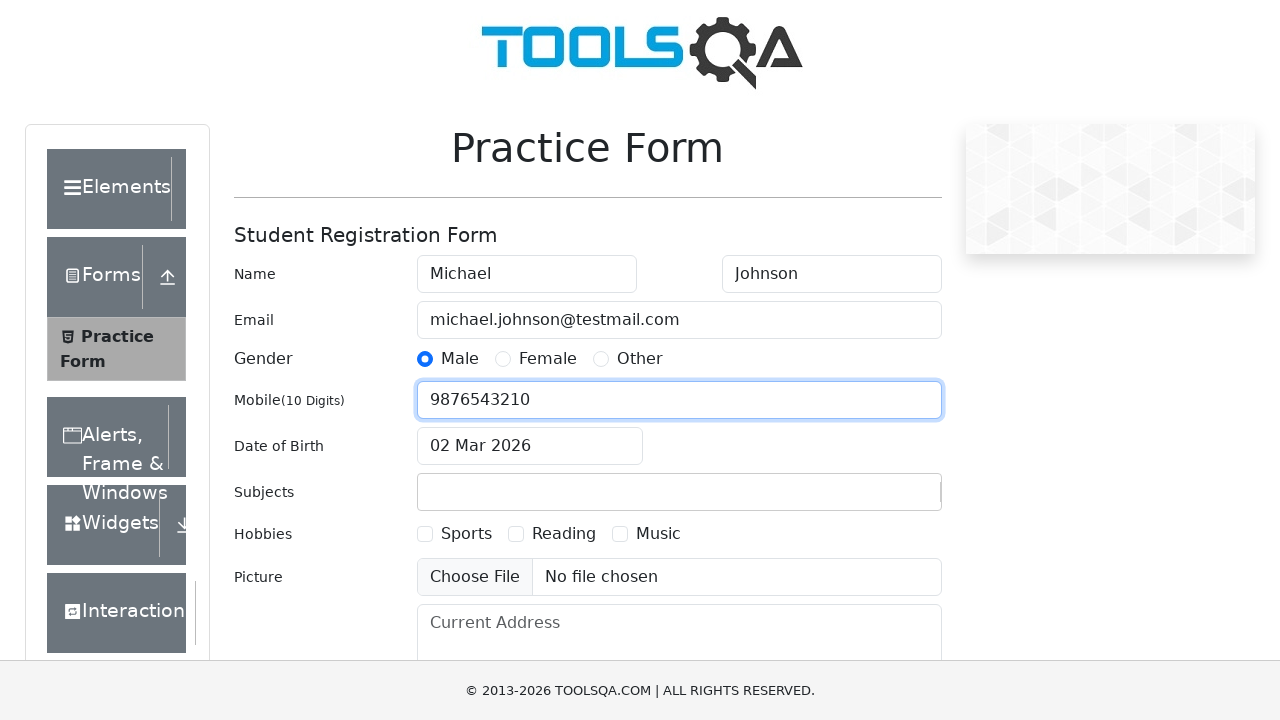

Clicked date of birth field to open calendar at (530, 446) on #dateOfBirthInput
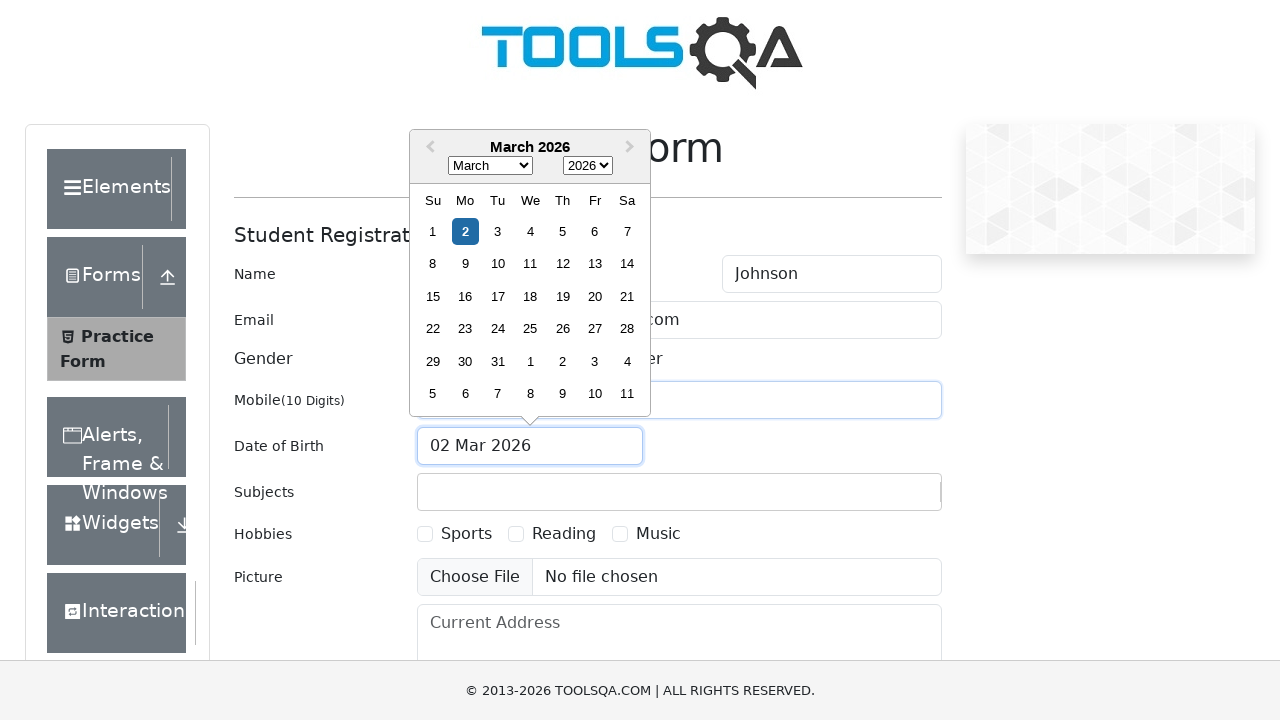

Selected June from month dropdown on .react-datepicker__month-select
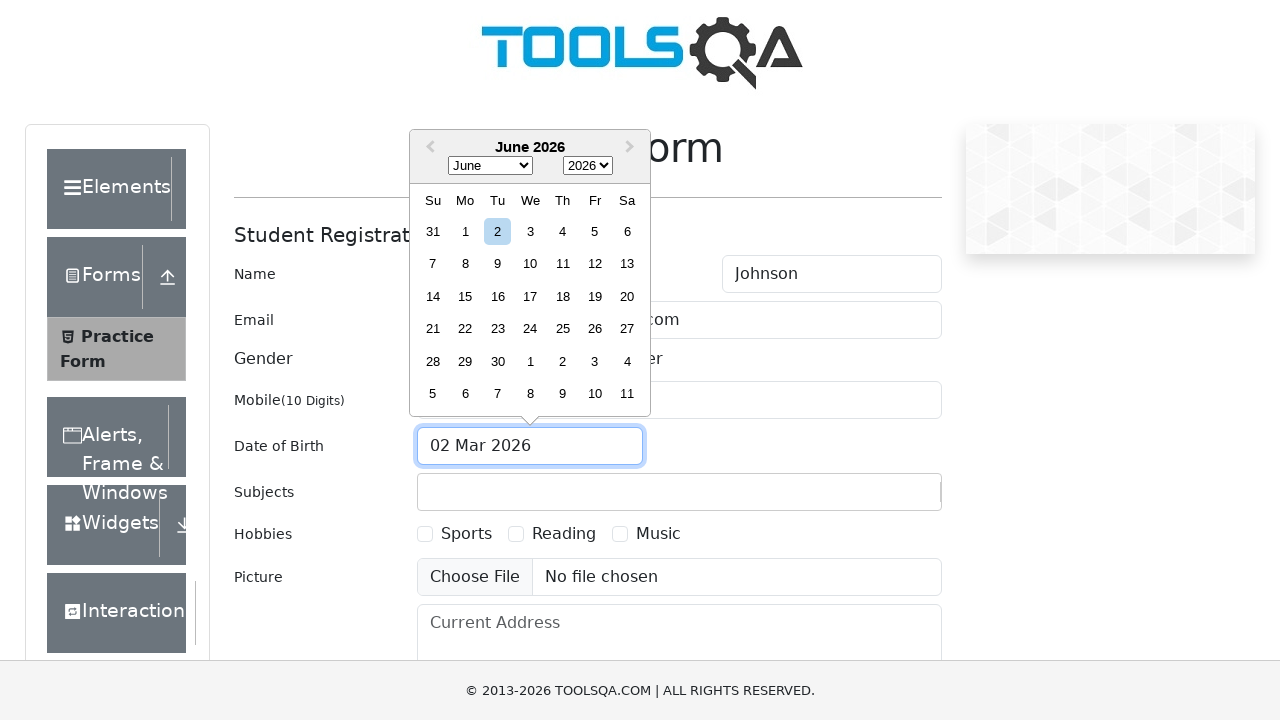

Selected 1995 from year dropdown on .react-datepicker__year-select
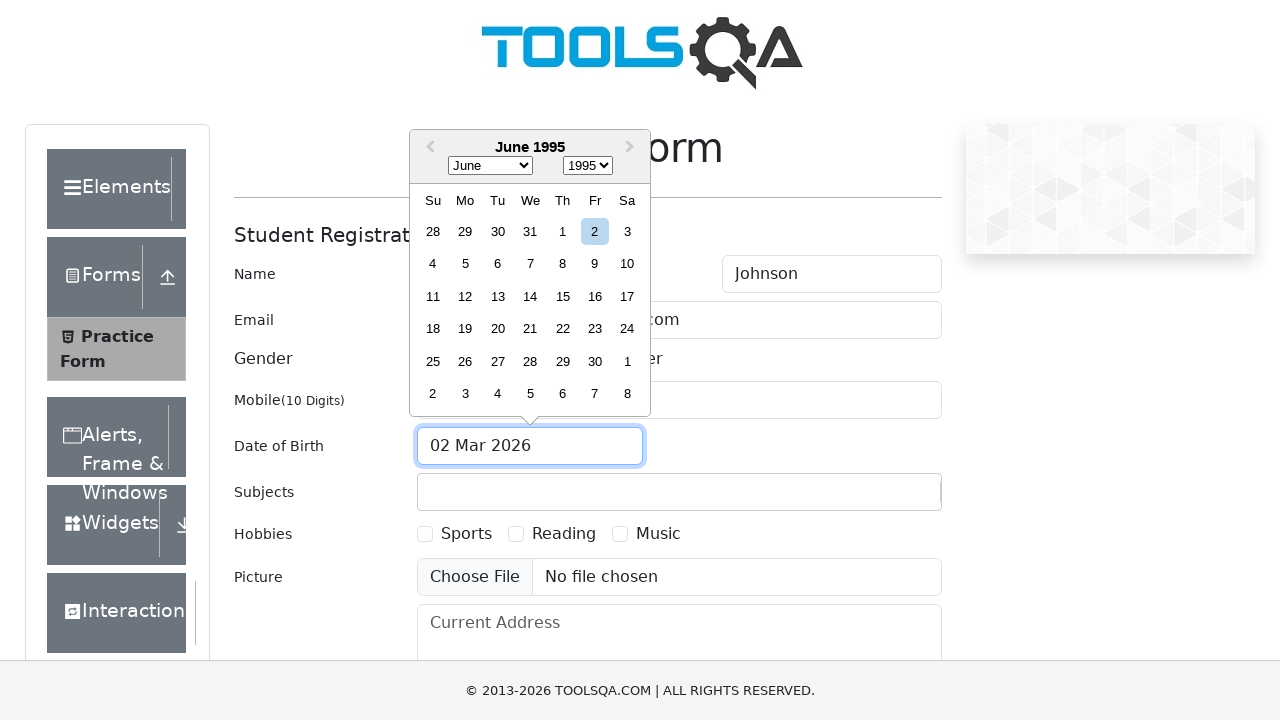

Selected 15th day from calendar at (562, 296) on .react-datepicker__day--015
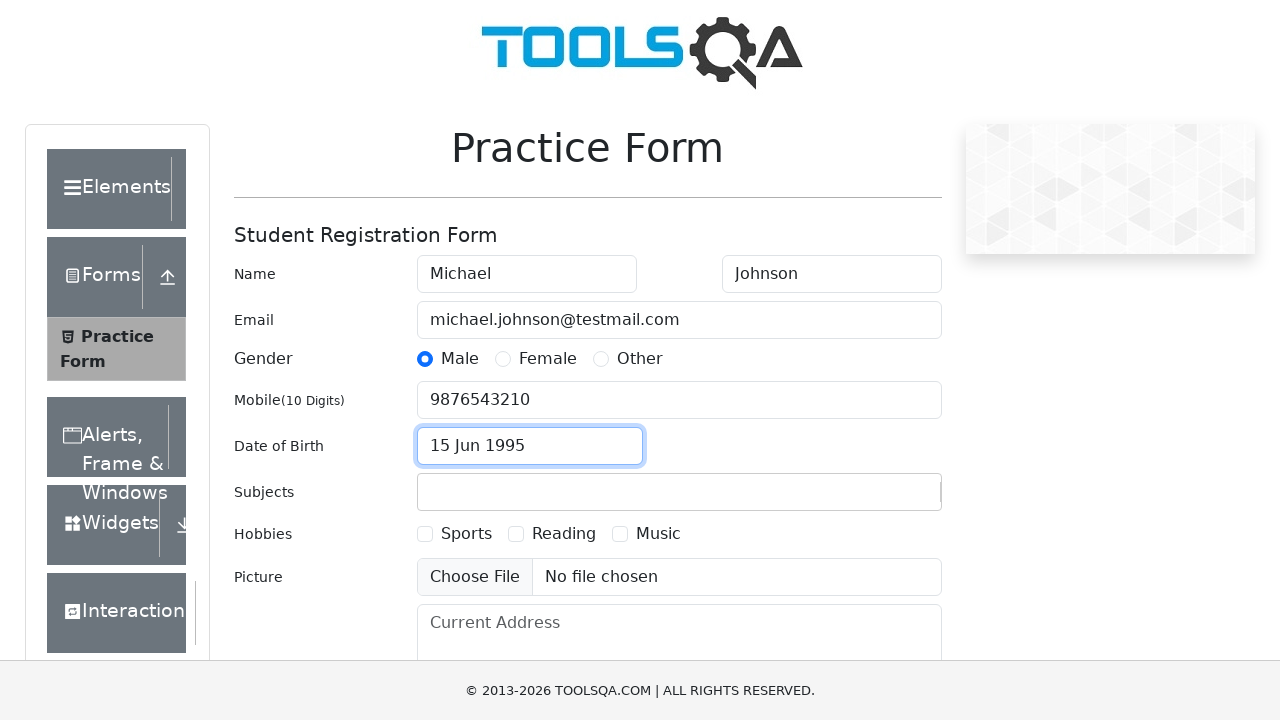

Filled subjects field with 'Computer Science' on #subjectsInput
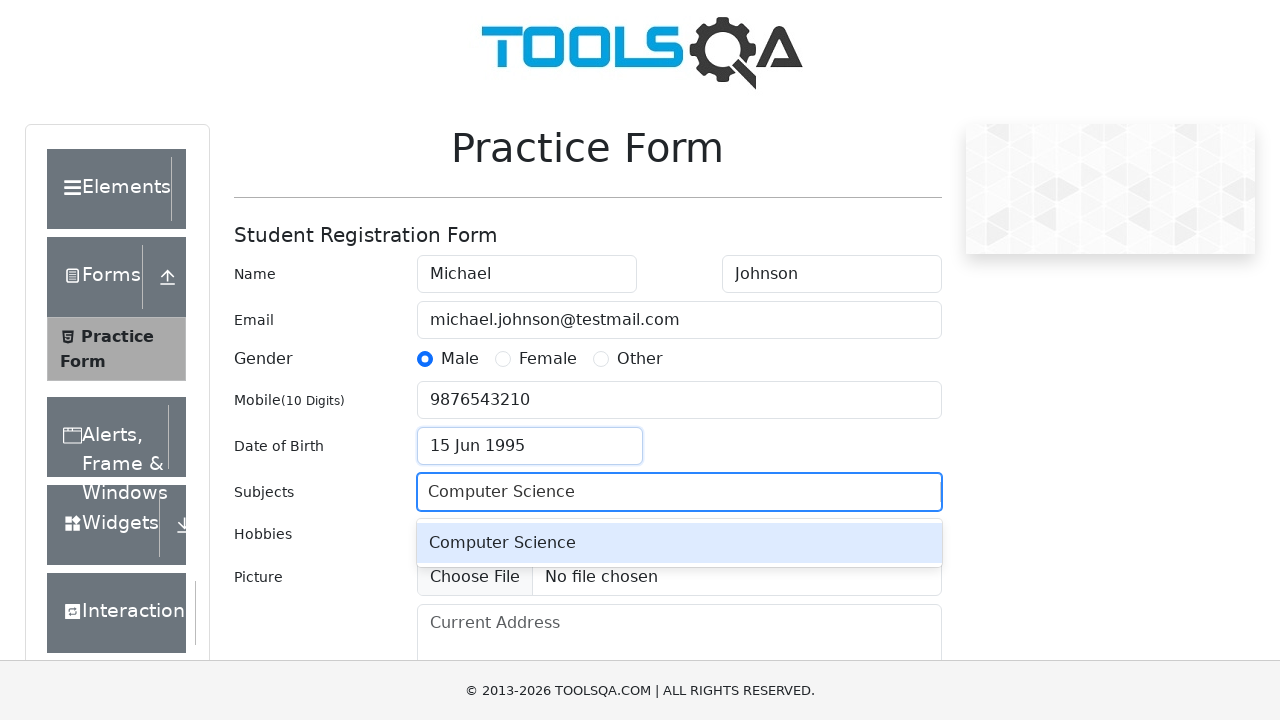

Pressed Enter to confirm subject selection
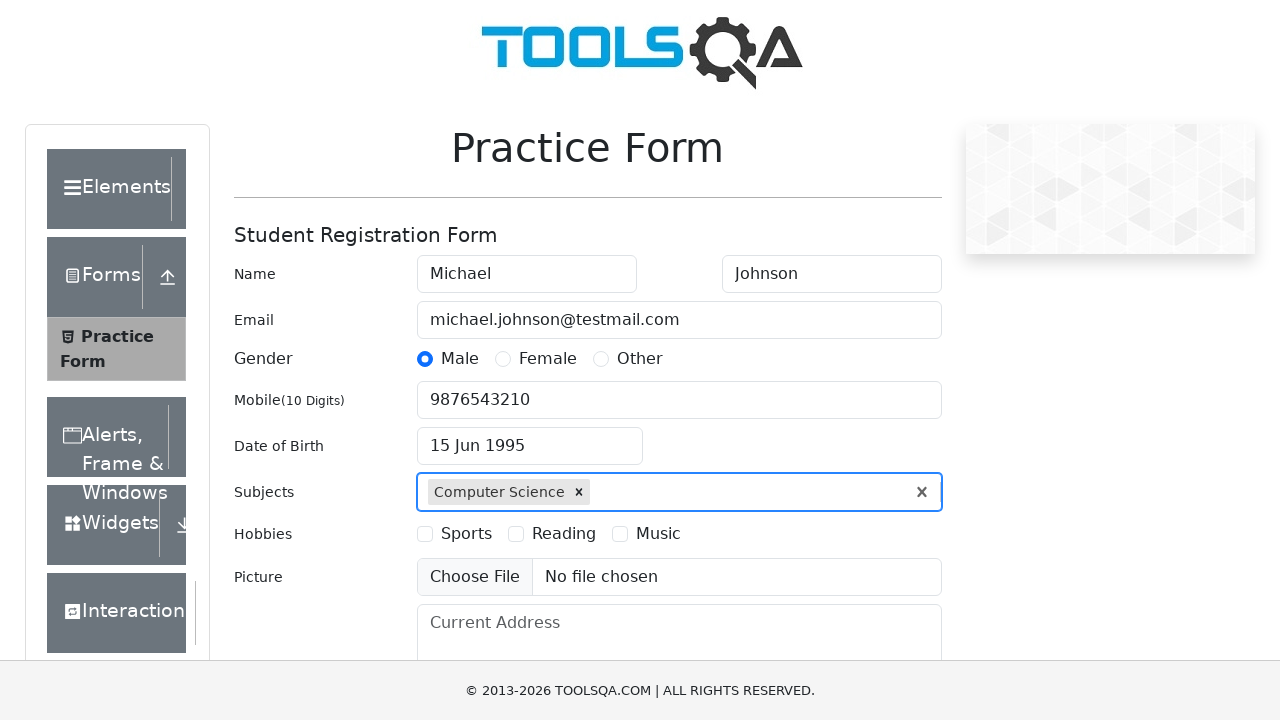

Selected Sports hobby checkbox at (466, 534) on label[for='hobbies-checkbox-1']
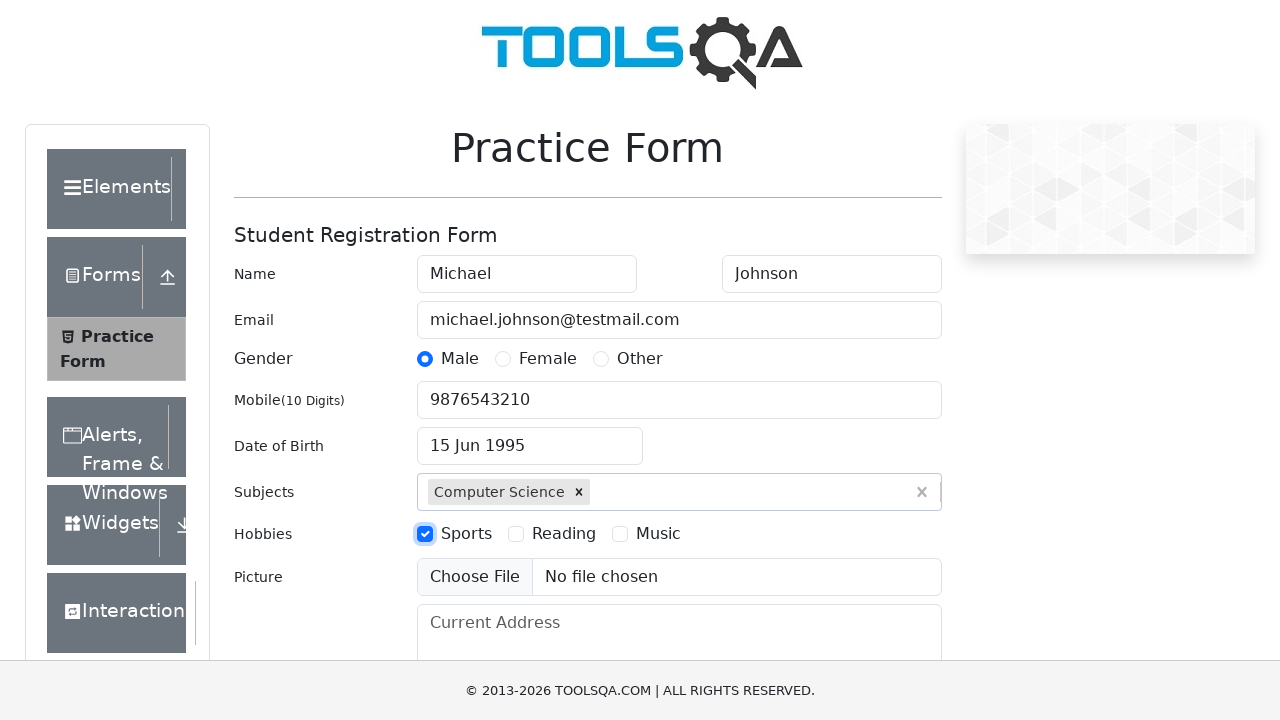

Selected Reading hobby checkbox at (564, 534) on label[for='hobbies-checkbox-2']
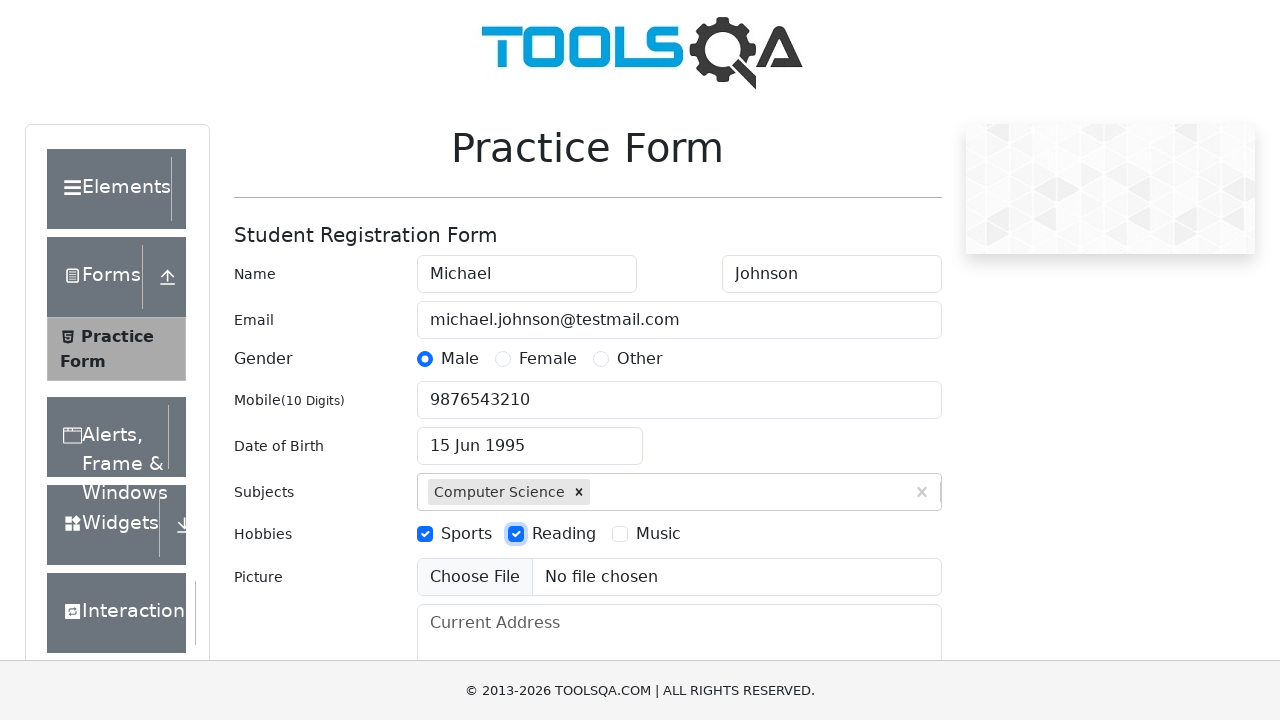

Filled current address field with '123 Test Street, Automation City, TC 12345' on #currentAddress
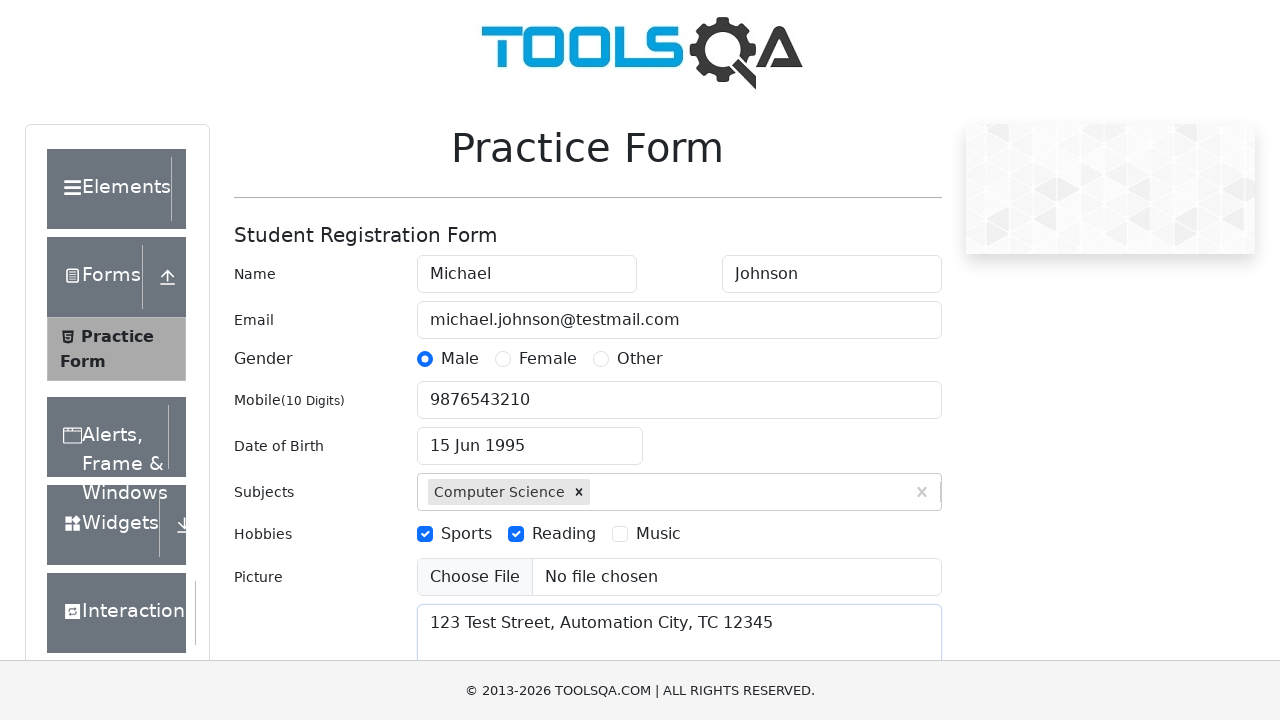

Scrolled down 300 pixels to reveal state/city dropdowns
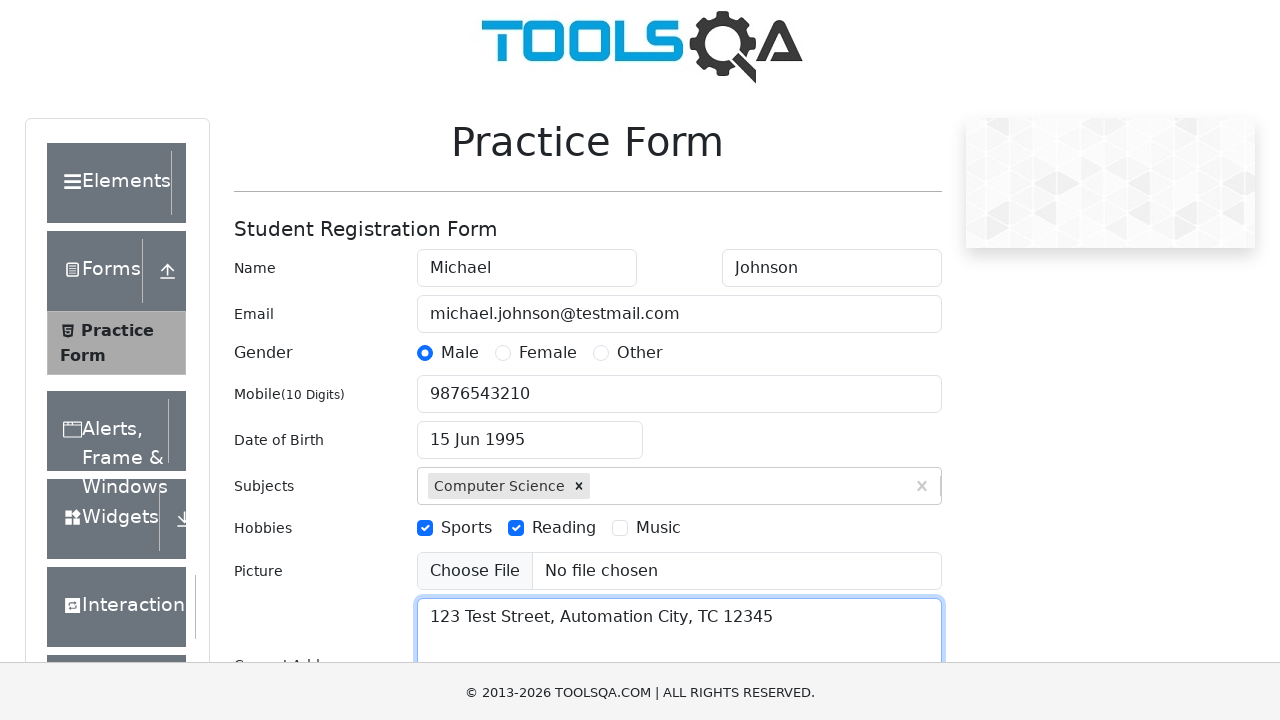

Clicked state dropdown to open at (527, 465) on #state
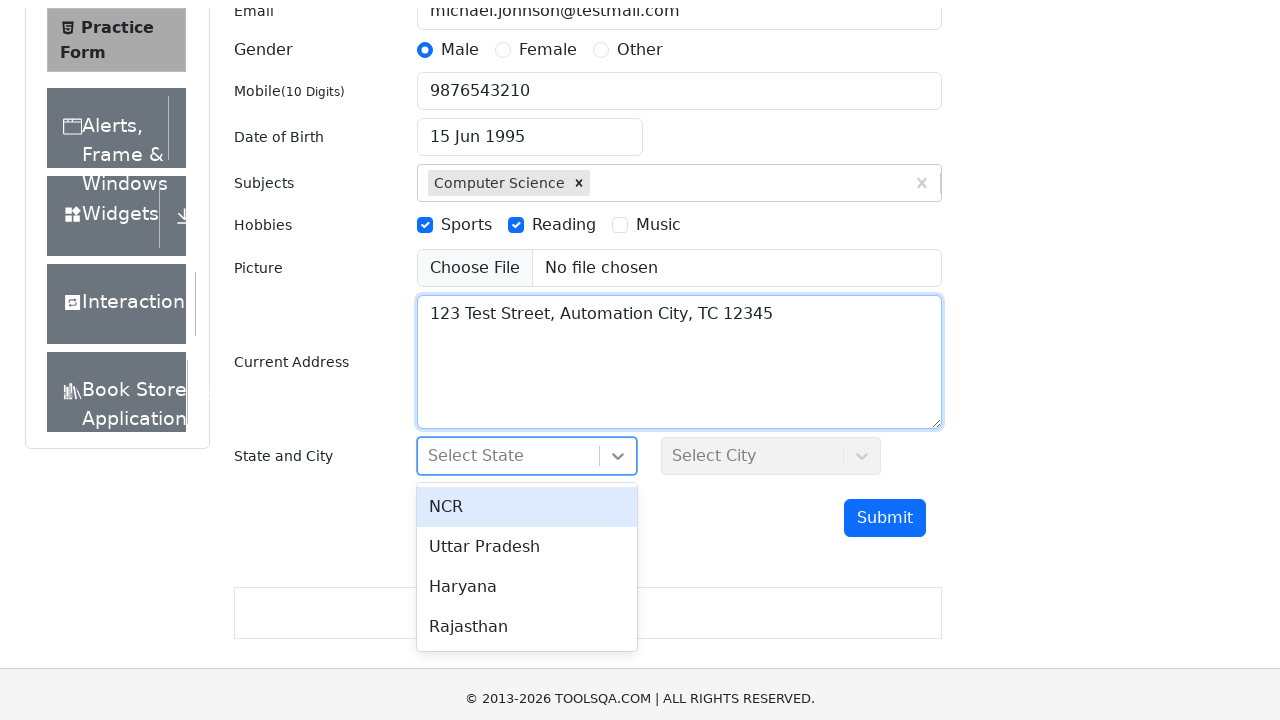

Selected a state option from dropdown at (527, 528) on div[id^='react-select-3-option-1']
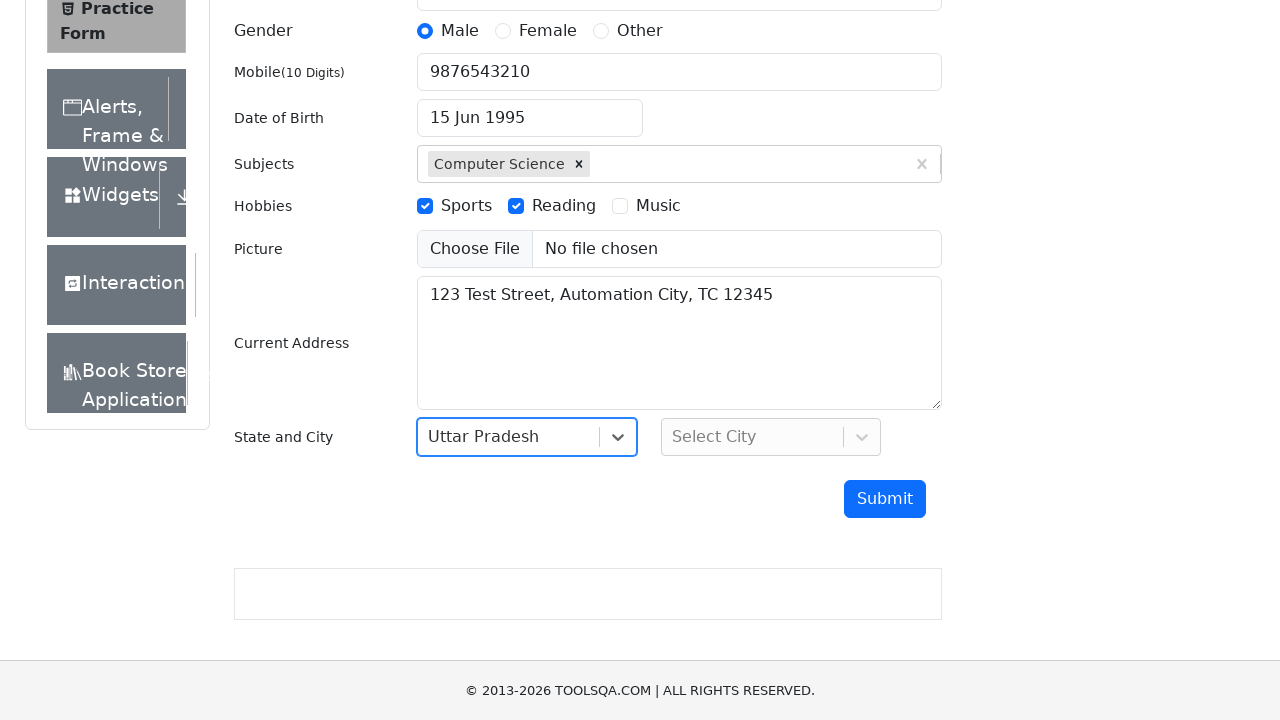

Clicked city dropdown to open at (771, 437) on #city
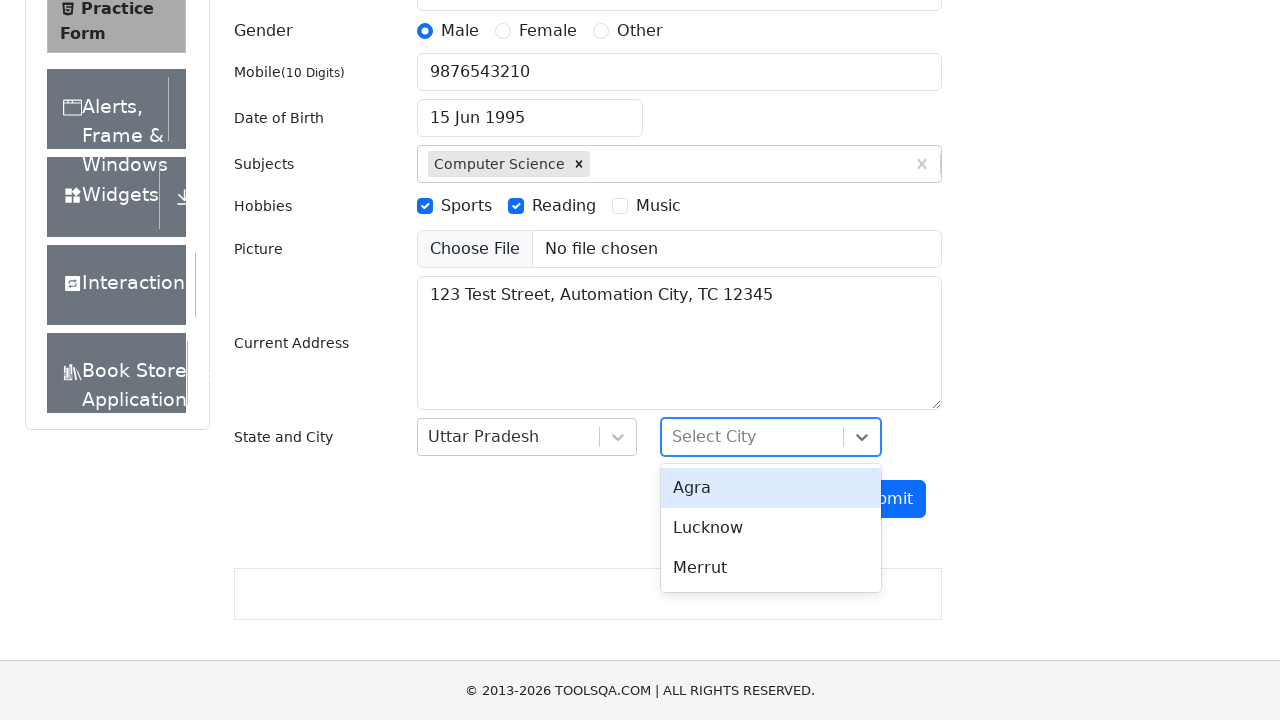

Selected first city option from dropdown at (771, 488) on div[id^='react-select-4-option-0']
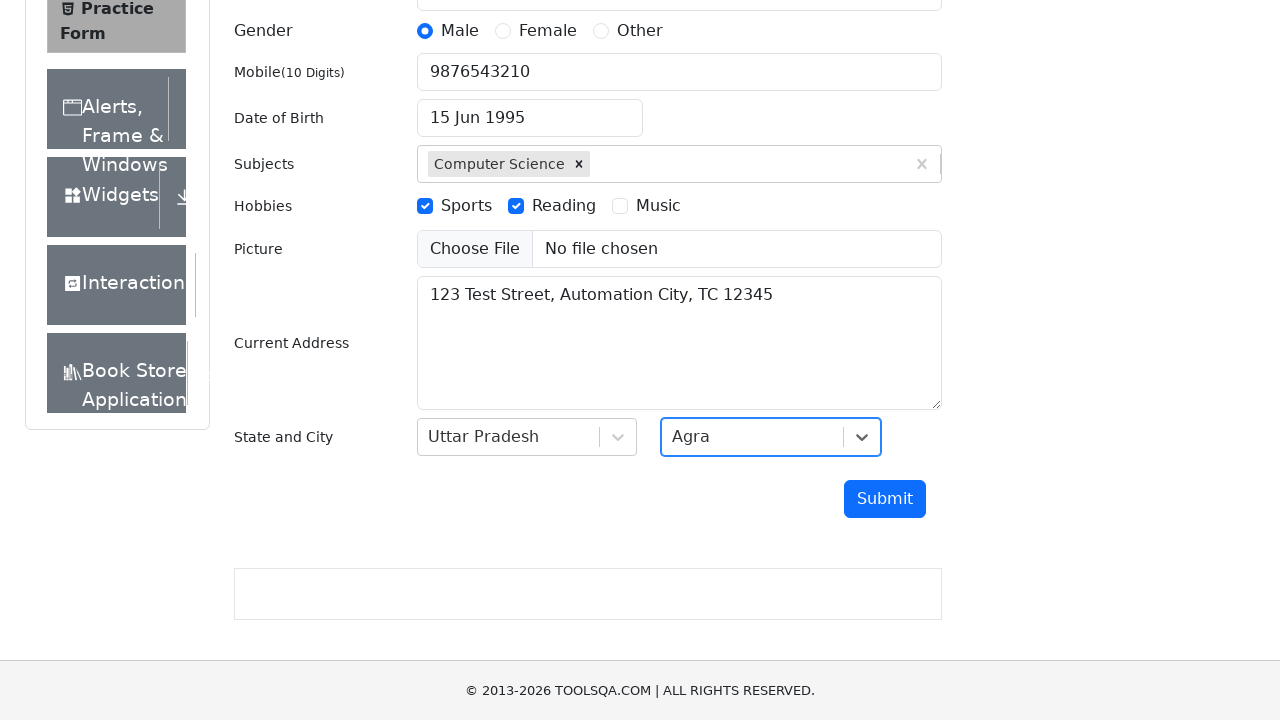

Clicked submit button to submit the form at (885, 499) on #submit
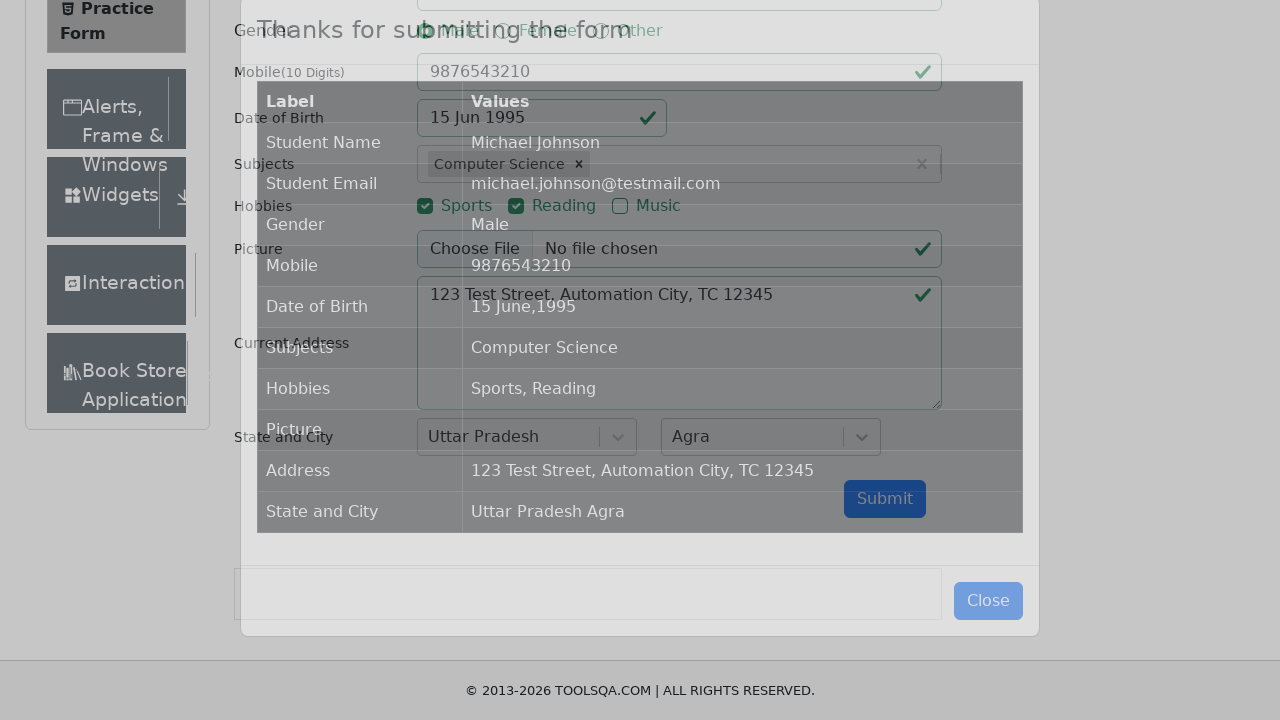

Submission modal appeared confirming form submission
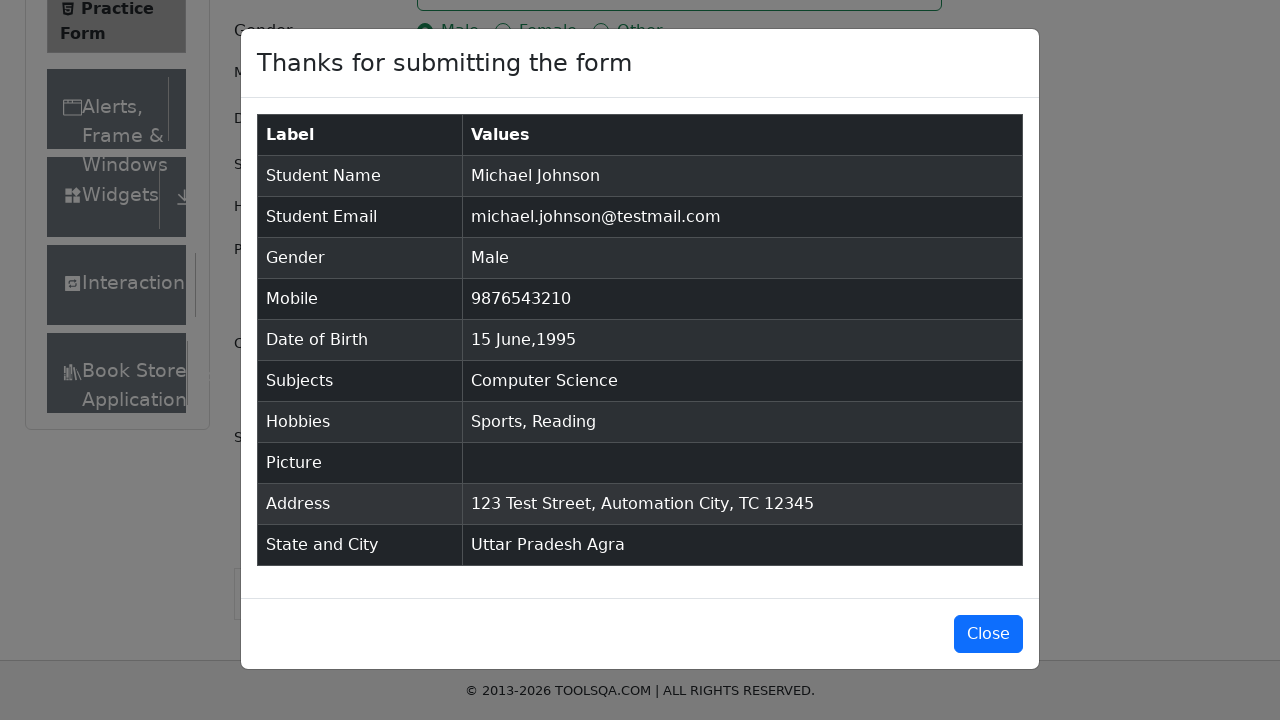

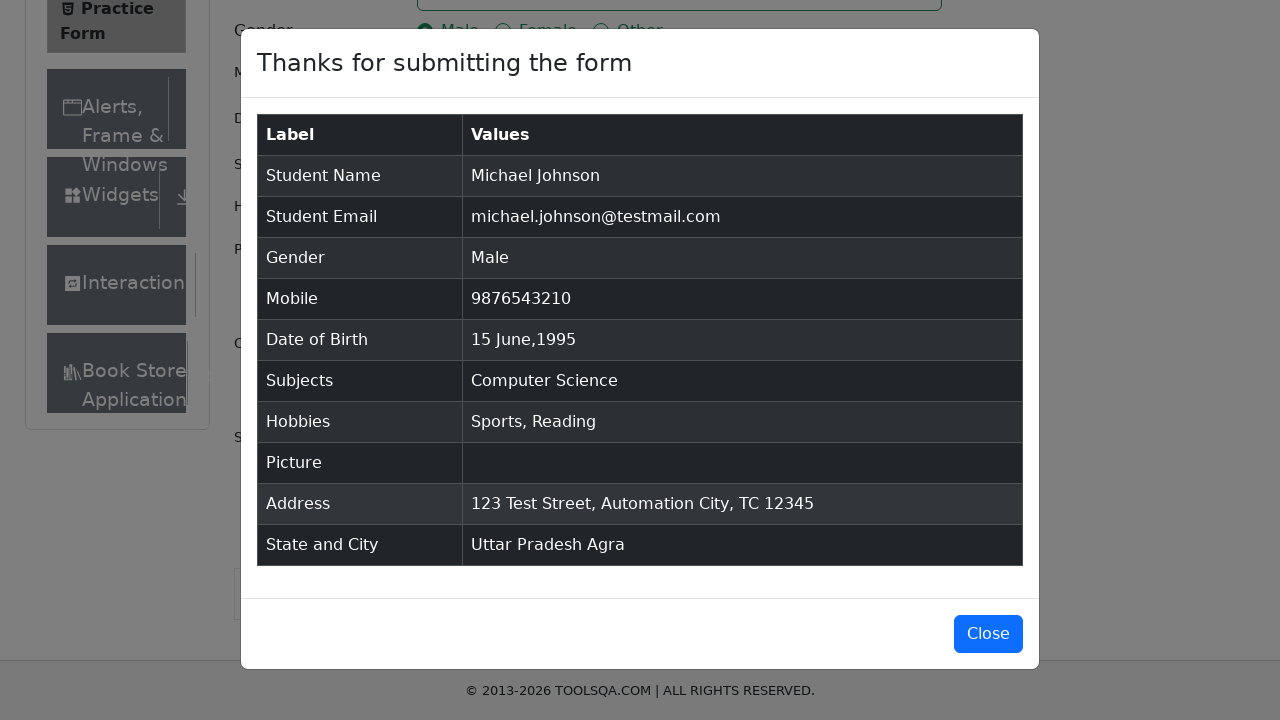